Tests the product search functionality on an e-commerce site by filling the search box with a product name and pressing Enter to search

Starting URL: https://scrapeme.live/shop/

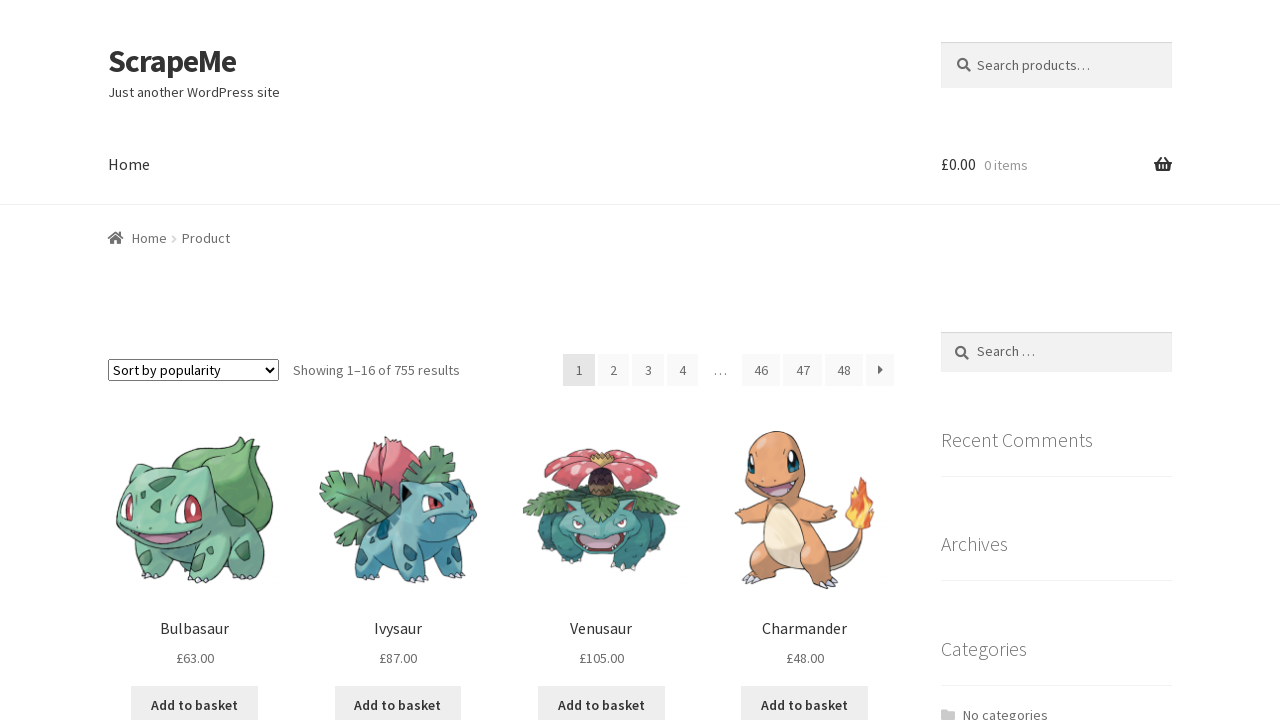

Filled search box with product name 'Charmander' on input[name='s']
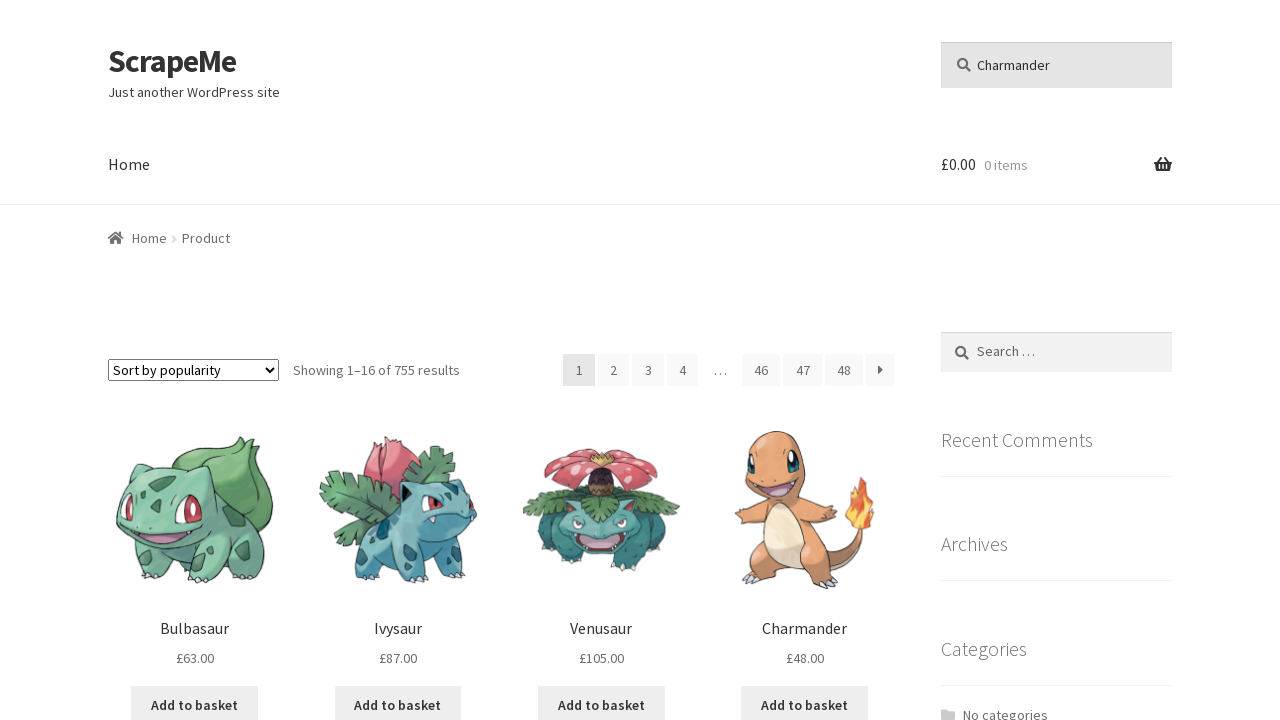

Pressed Enter to submit search query
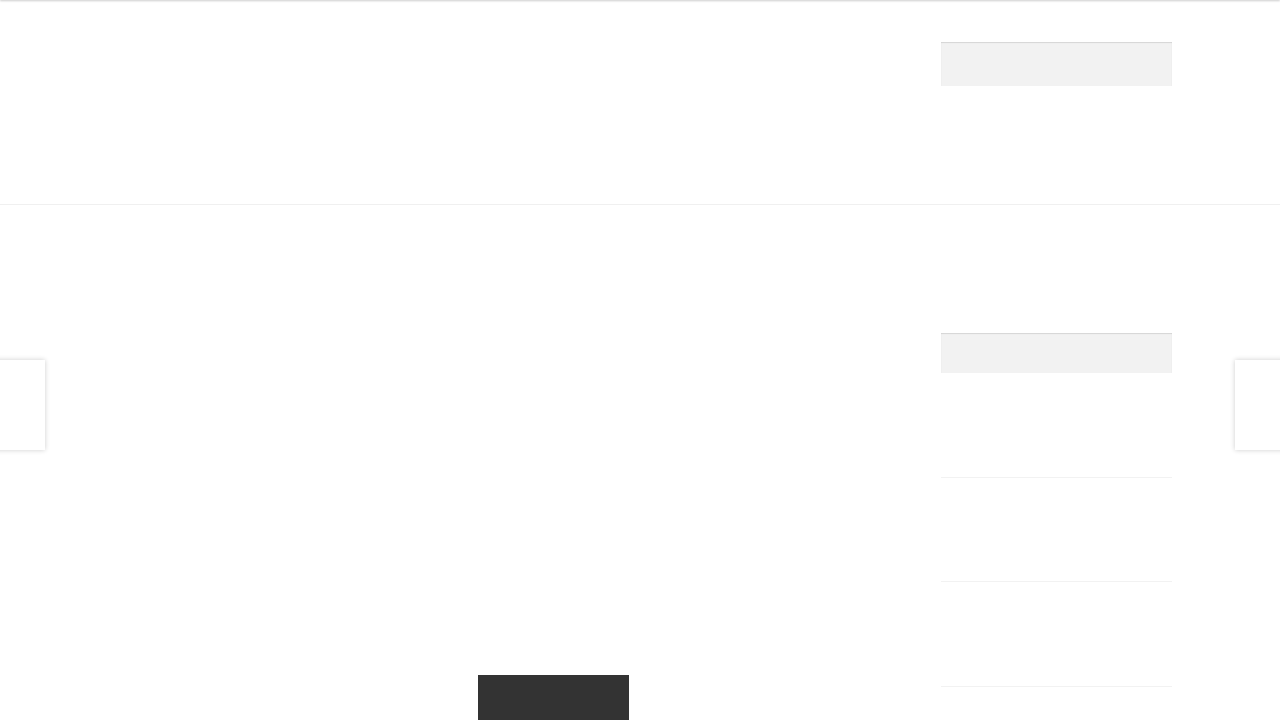

Search results loaded successfully
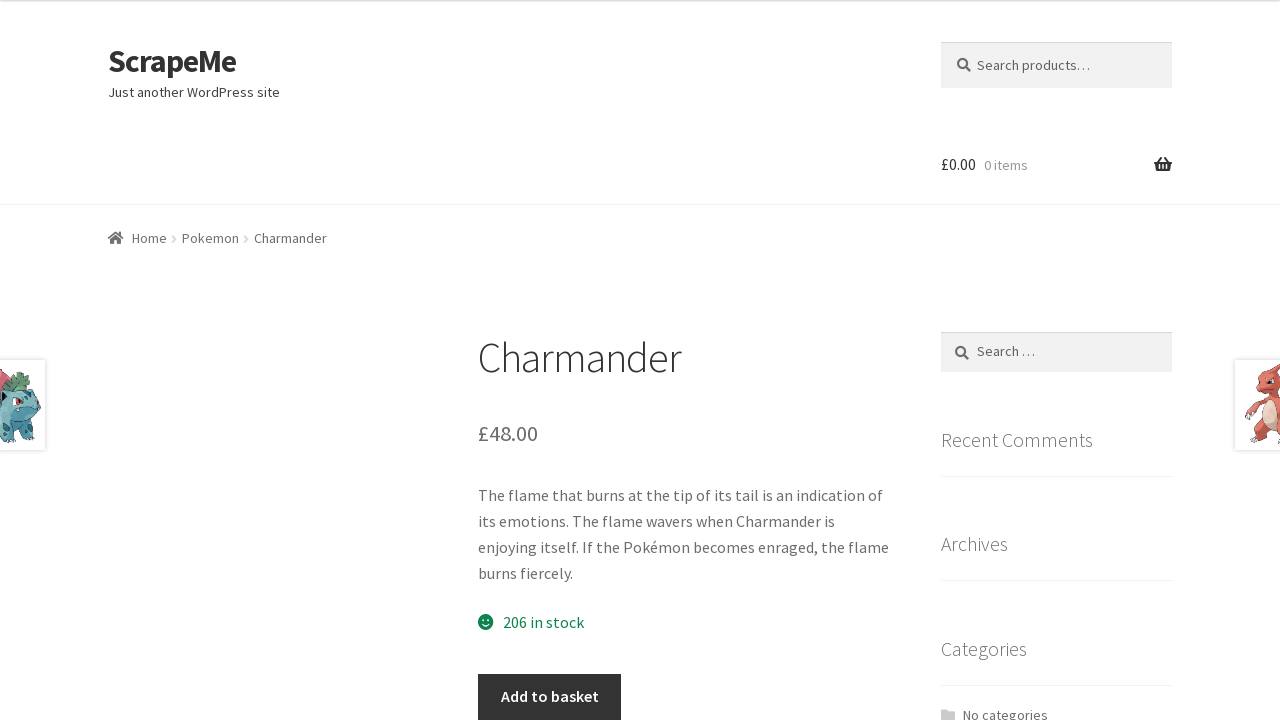

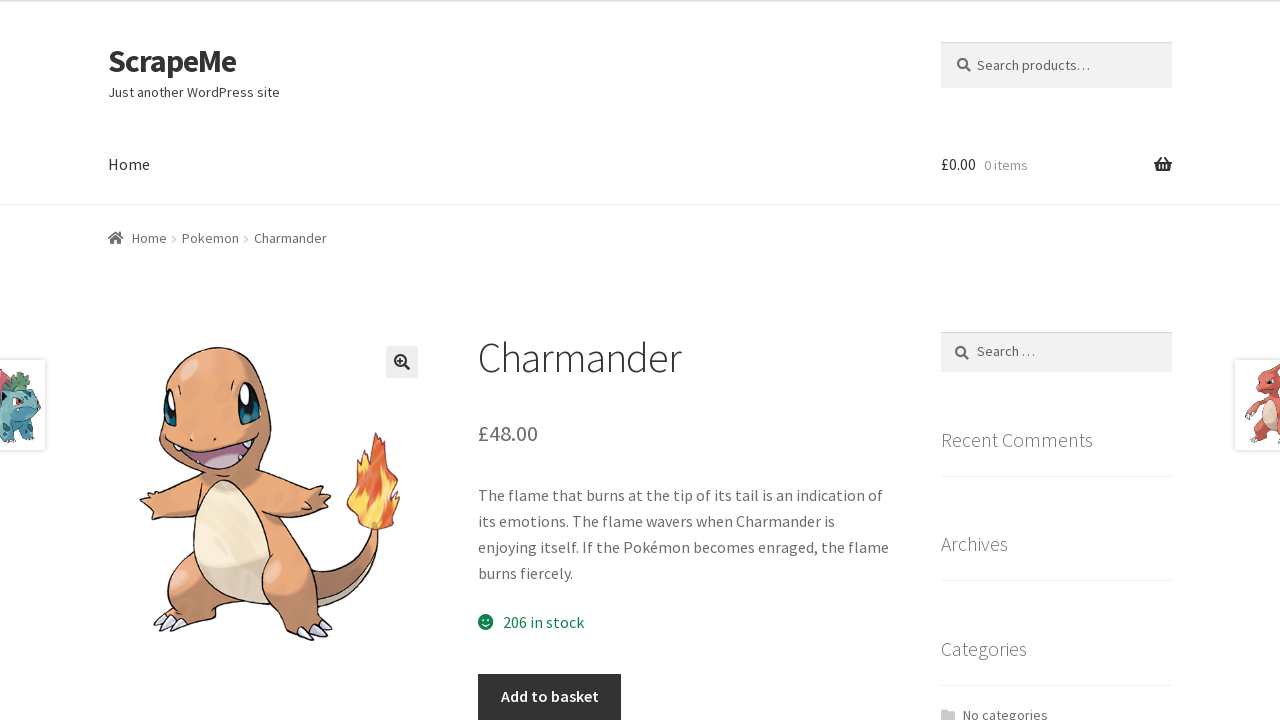